Tests static dropdown selection functionality by selecting options using different methods - by index, visible text, and value attribute

Starting URL: https://rahulshettyacademy.com/dropdownsPractise/

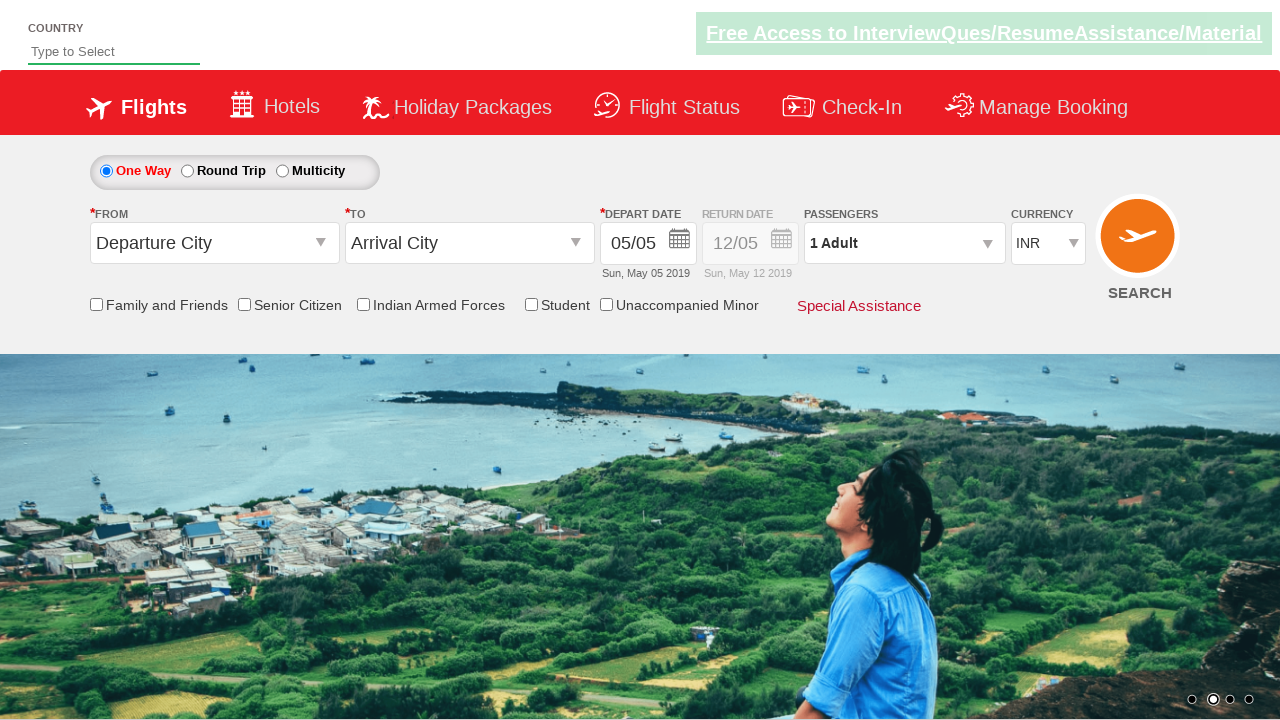

Selected dropdown option by index 1 on #ctl00_mainContent_DropDownListCurrency
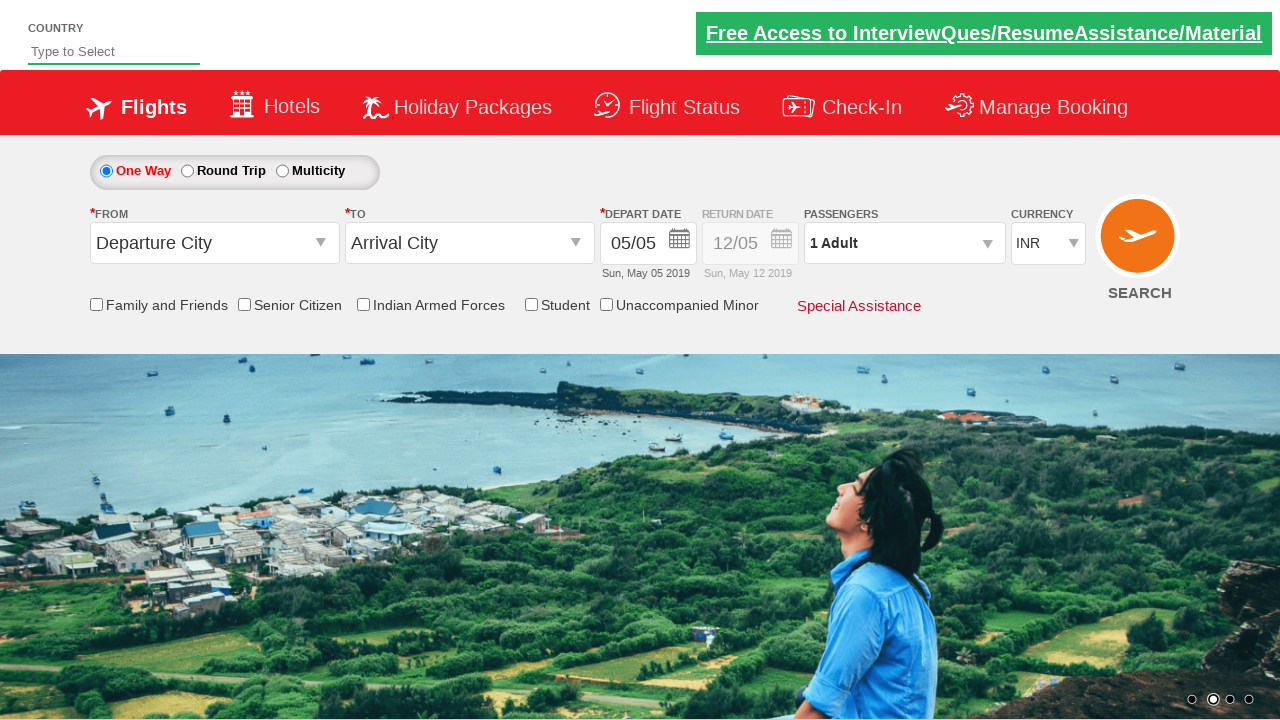

Selected dropdown option by visible text 'AED' on #ctl00_mainContent_DropDownListCurrency
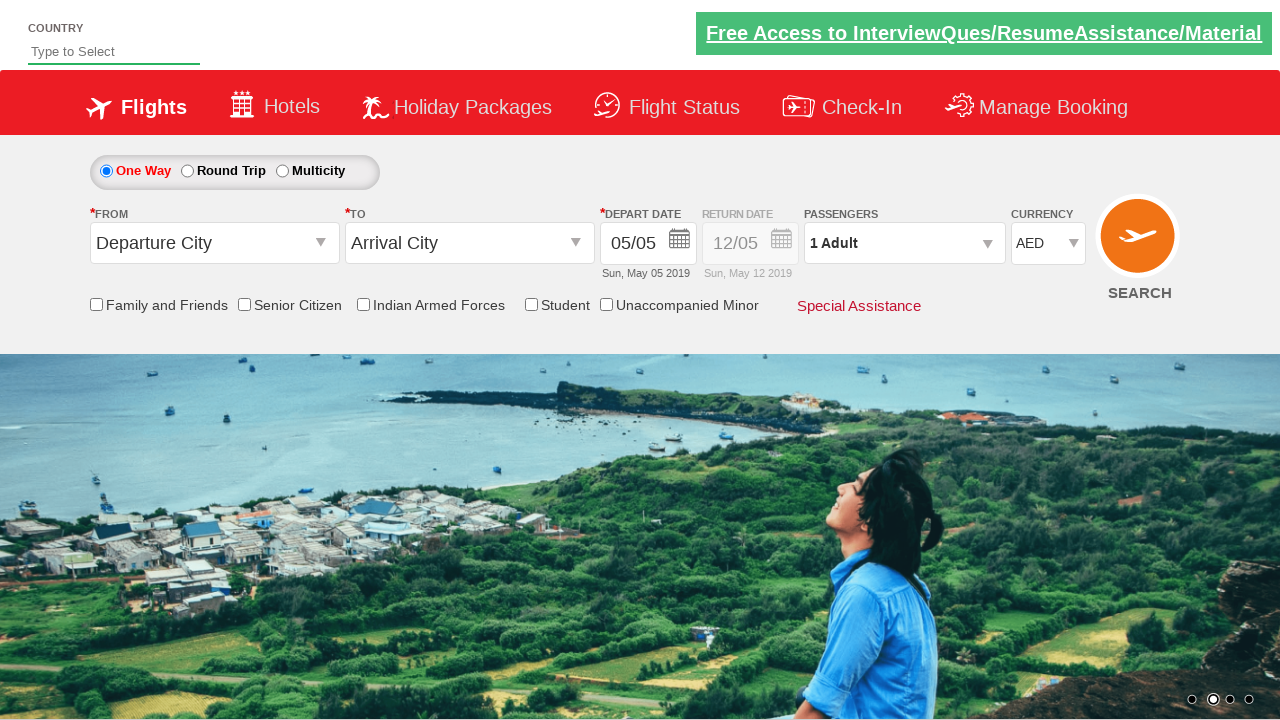

Selected dropdown option by value attribute 'USD' on #ctl00_mainContent_DropDownListCurrency
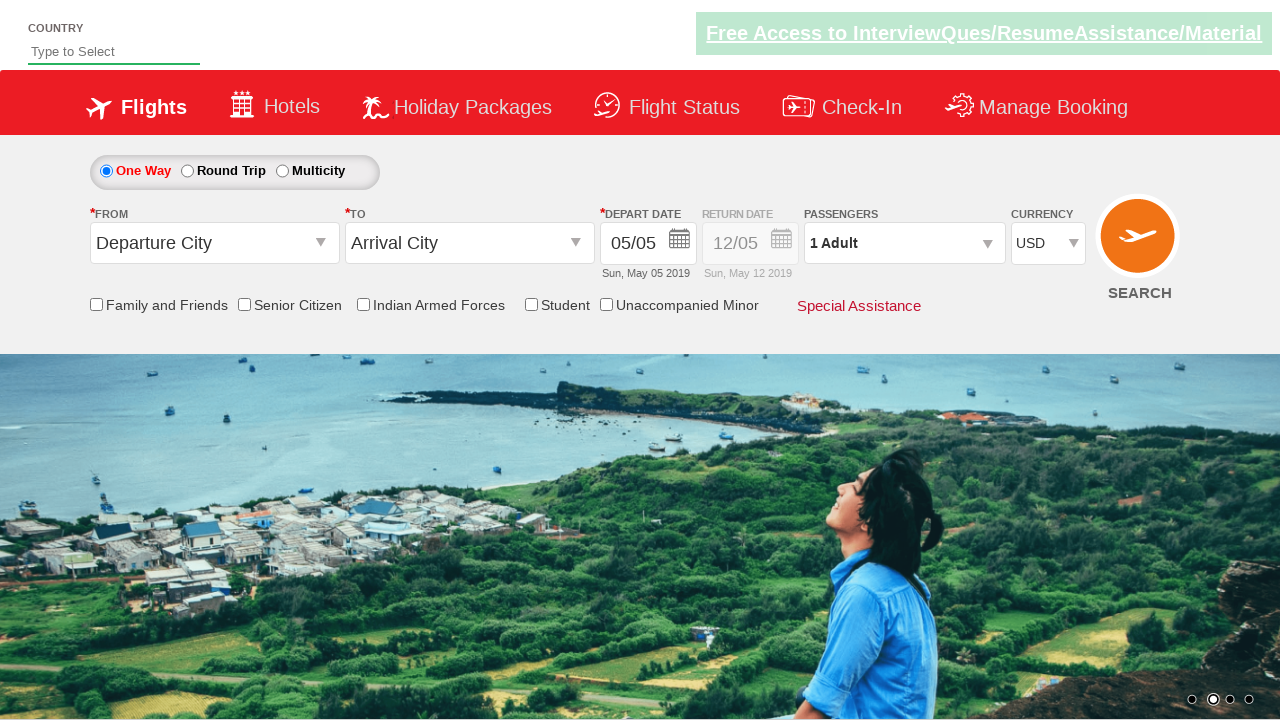

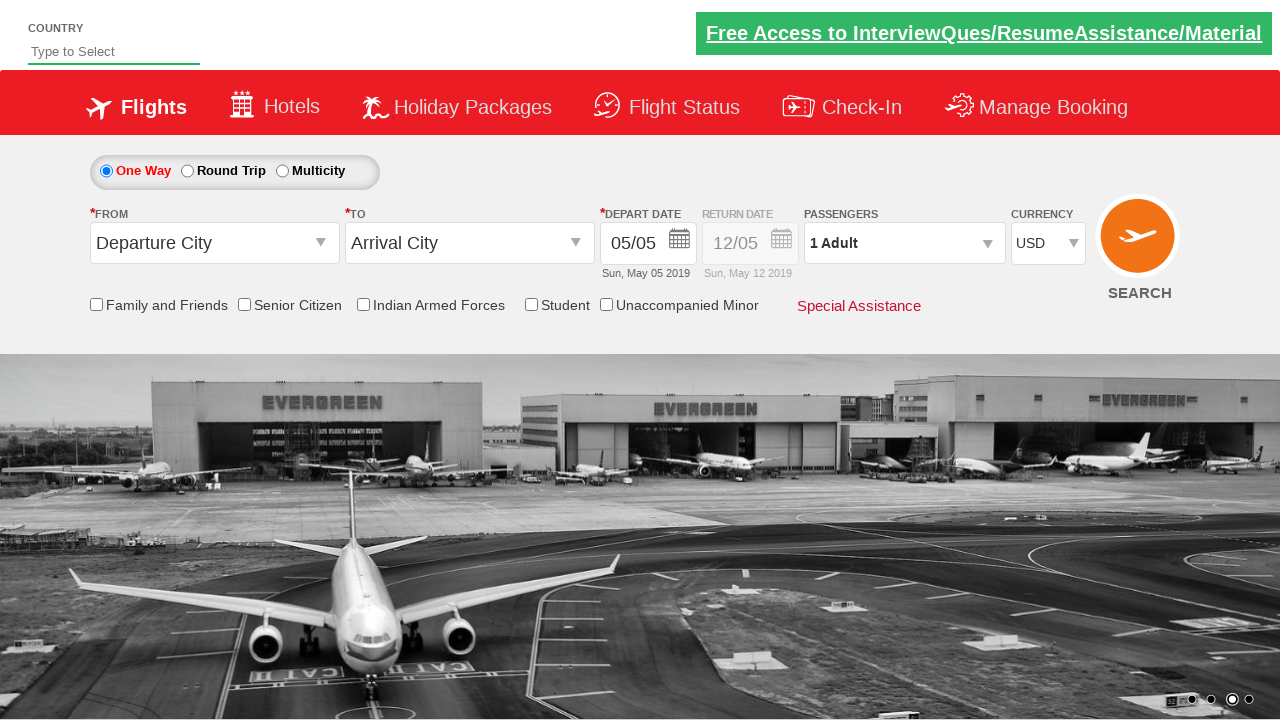